Navigates to meta.ua homepage and verifies that the page title contains a period character

Starting URL: https://meta.ua

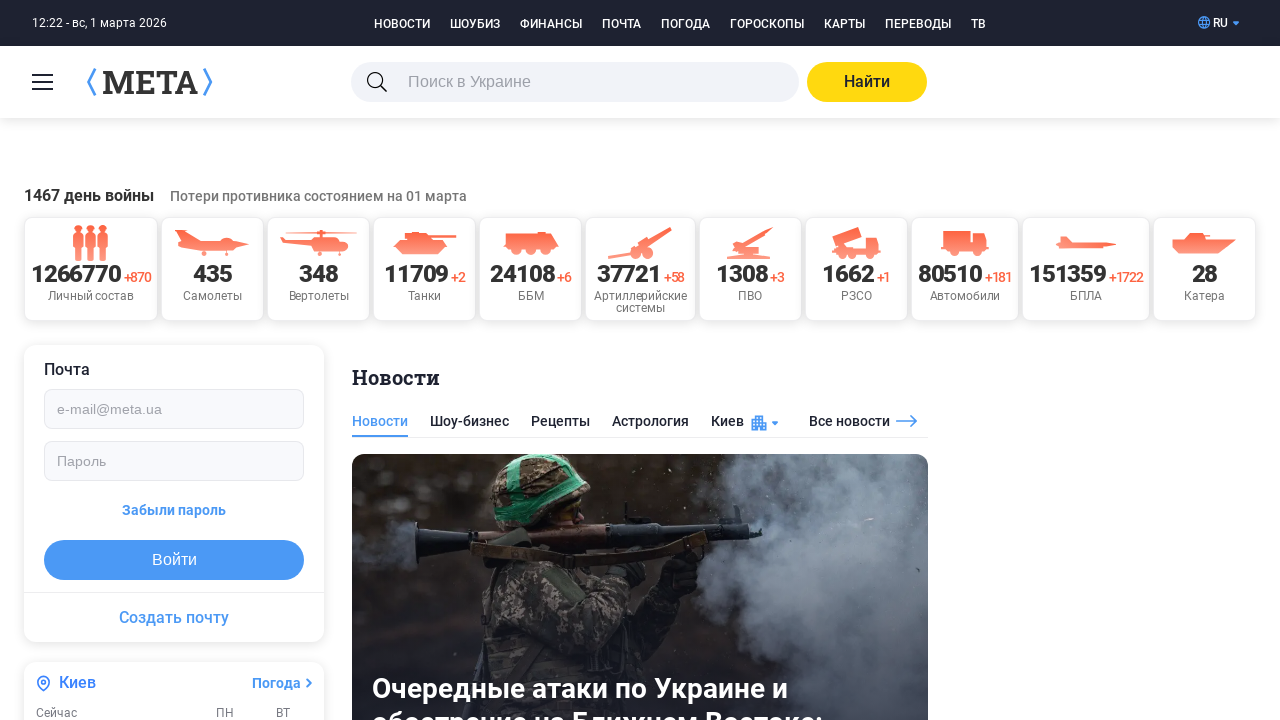

Waited for page to reach domcontentloaded state
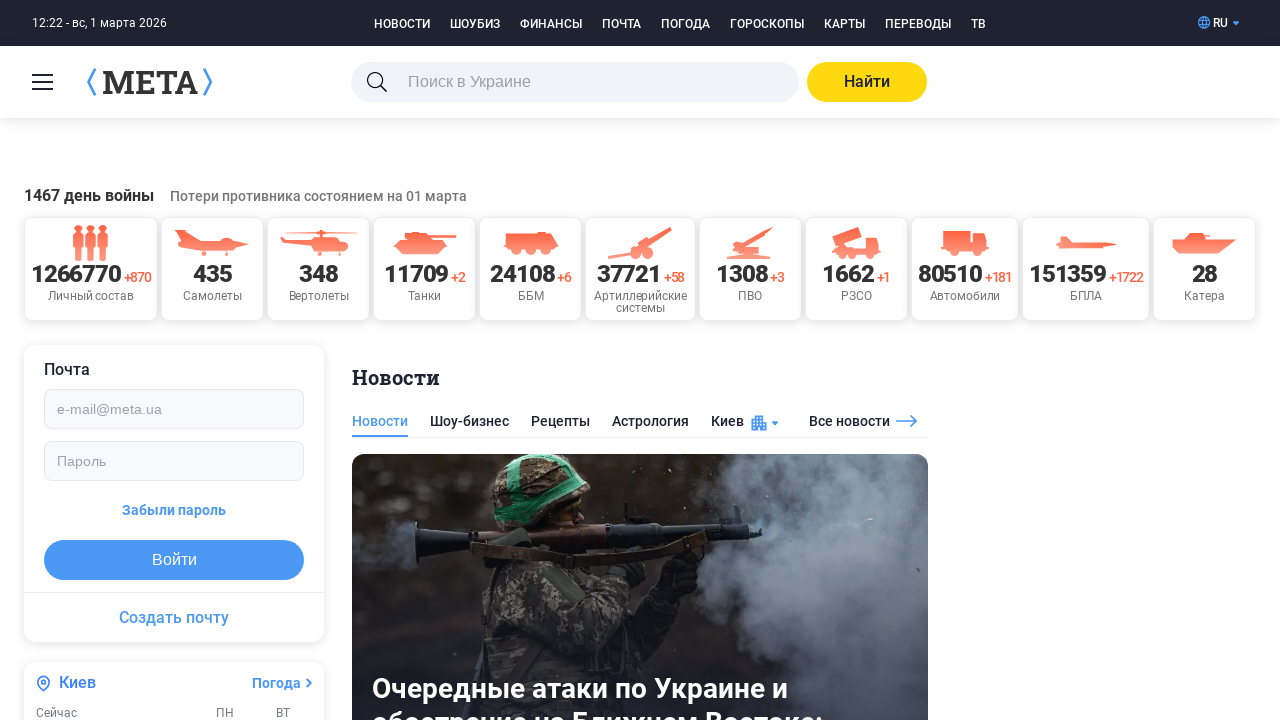

Verified that page title contains a period character
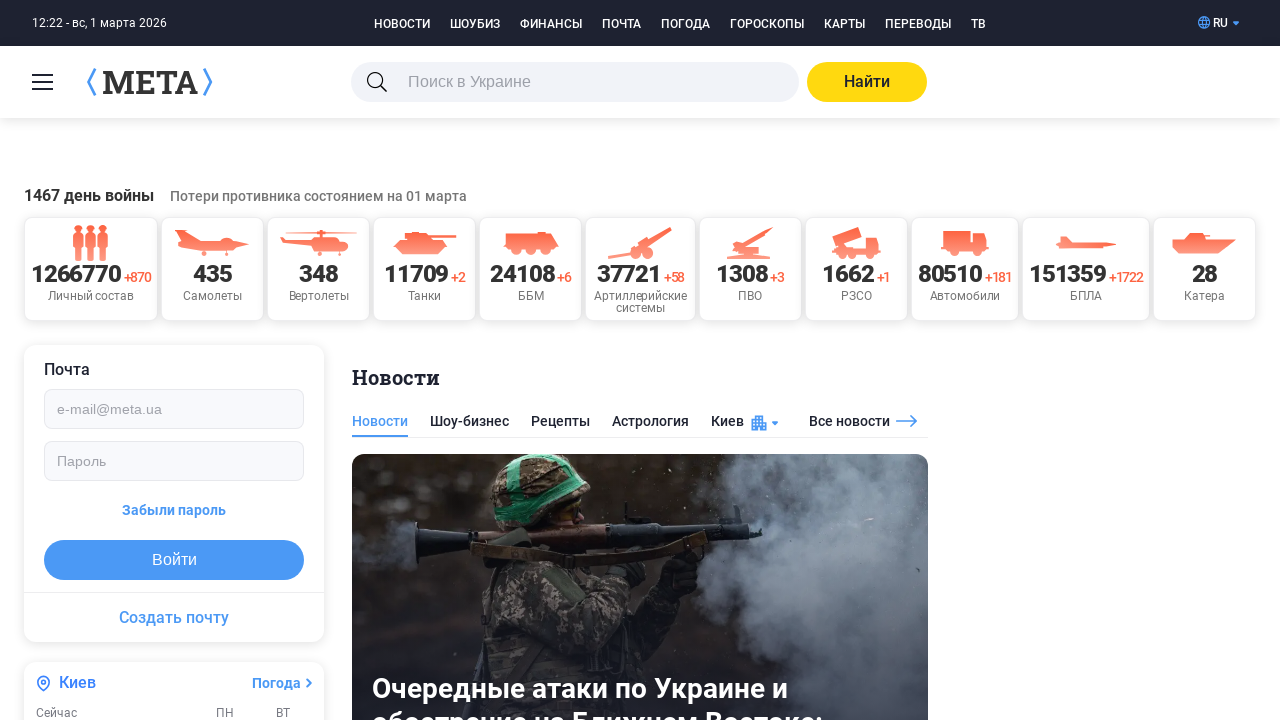

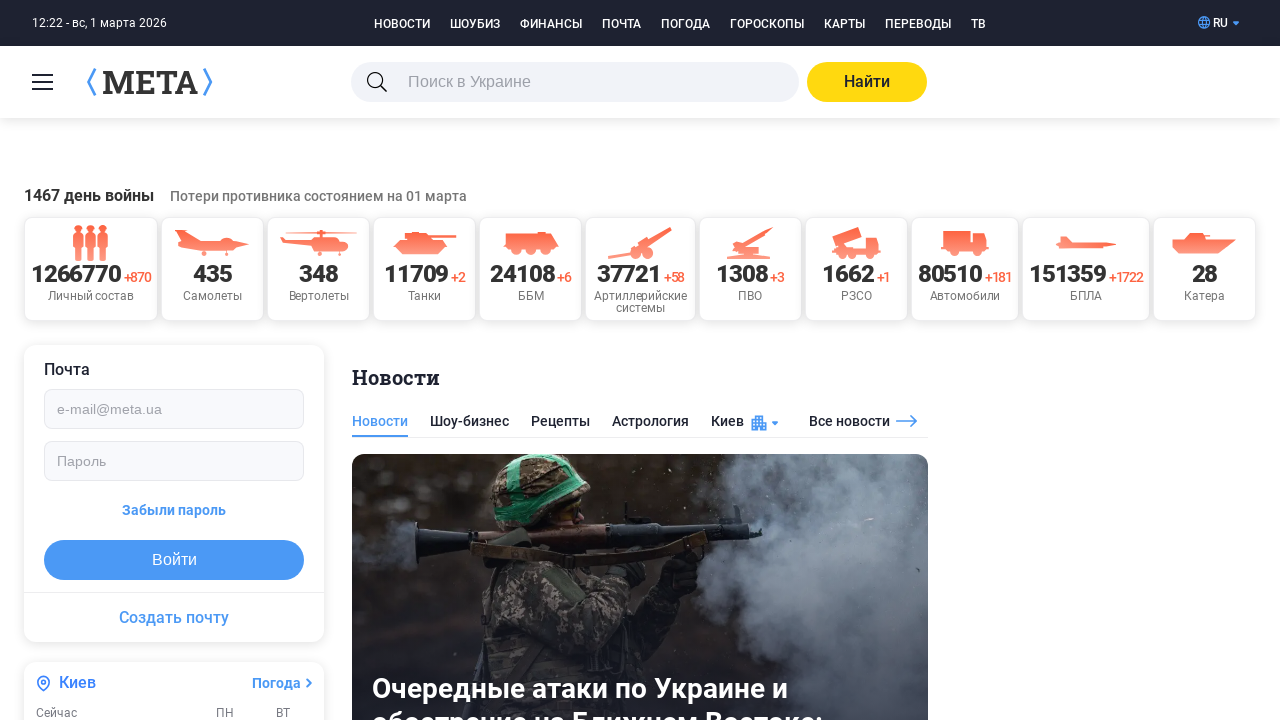